Tests a math problem form by reading two numbers, calculating their sum, selecting the answer from a dropdown, and submitting the form

Starting URL: https://suninjuly.github.io/selects1.html

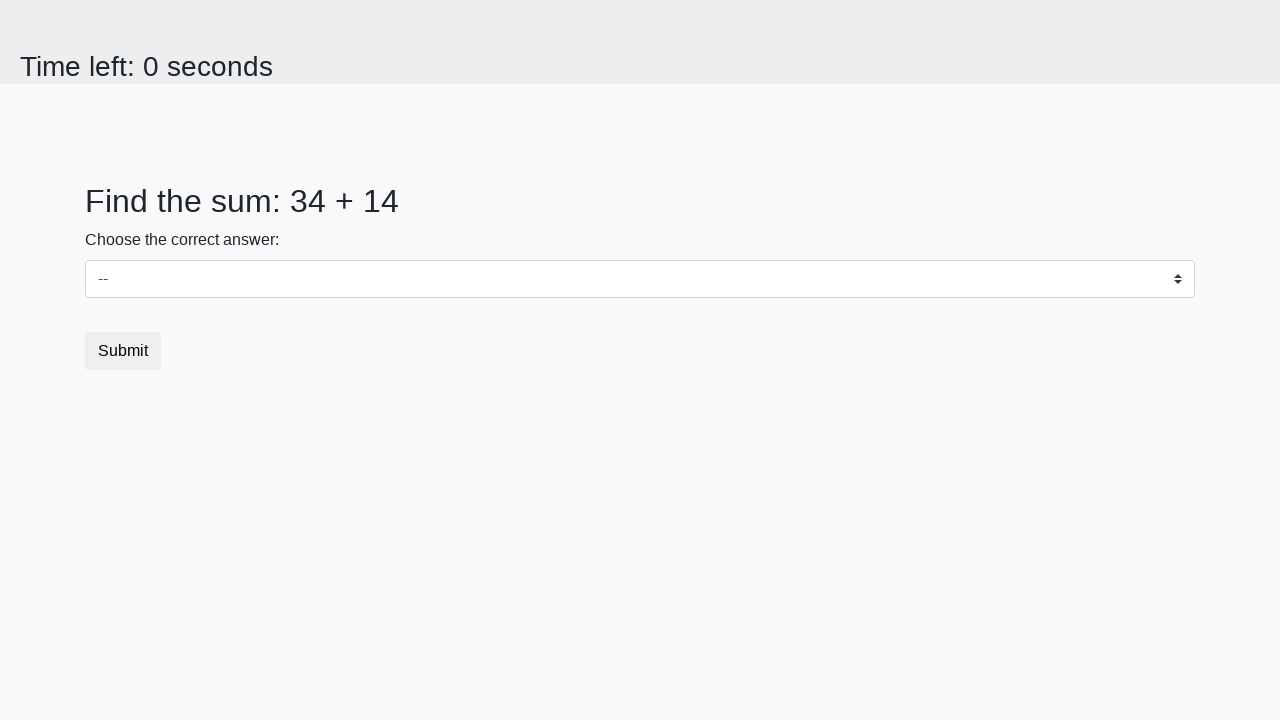

Read first number from #num1 element
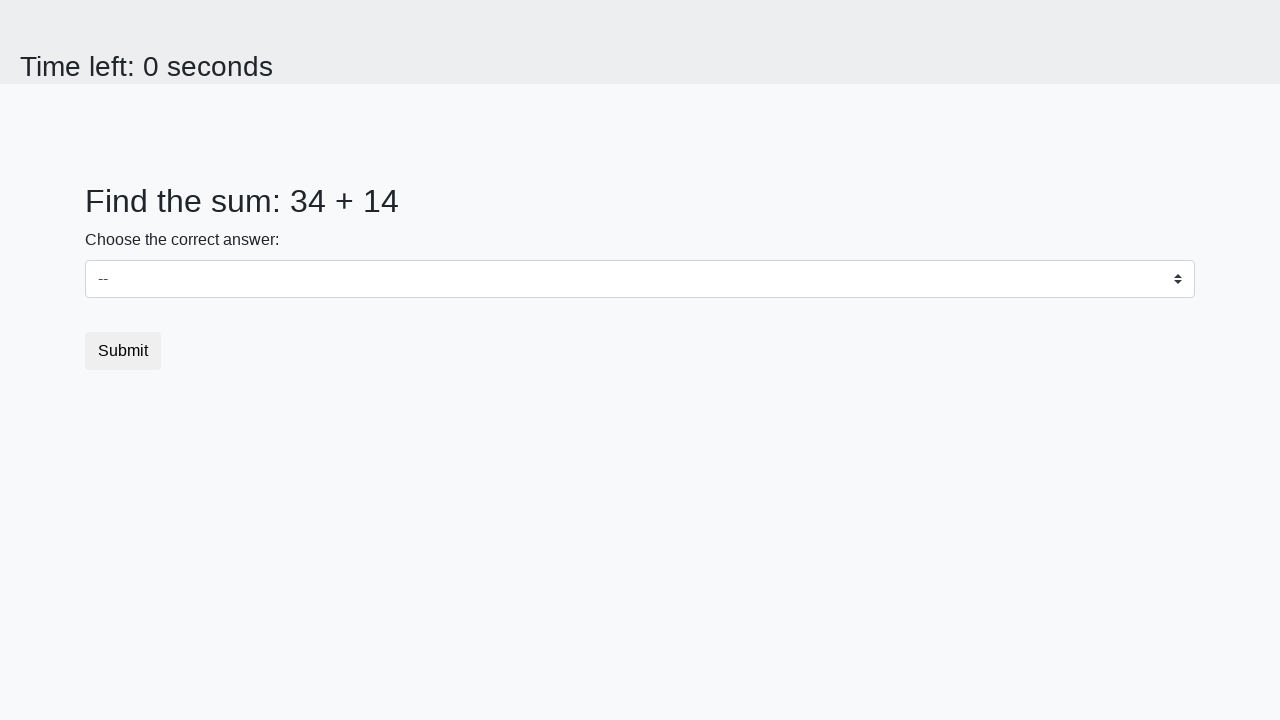

Read second number from #num2 element
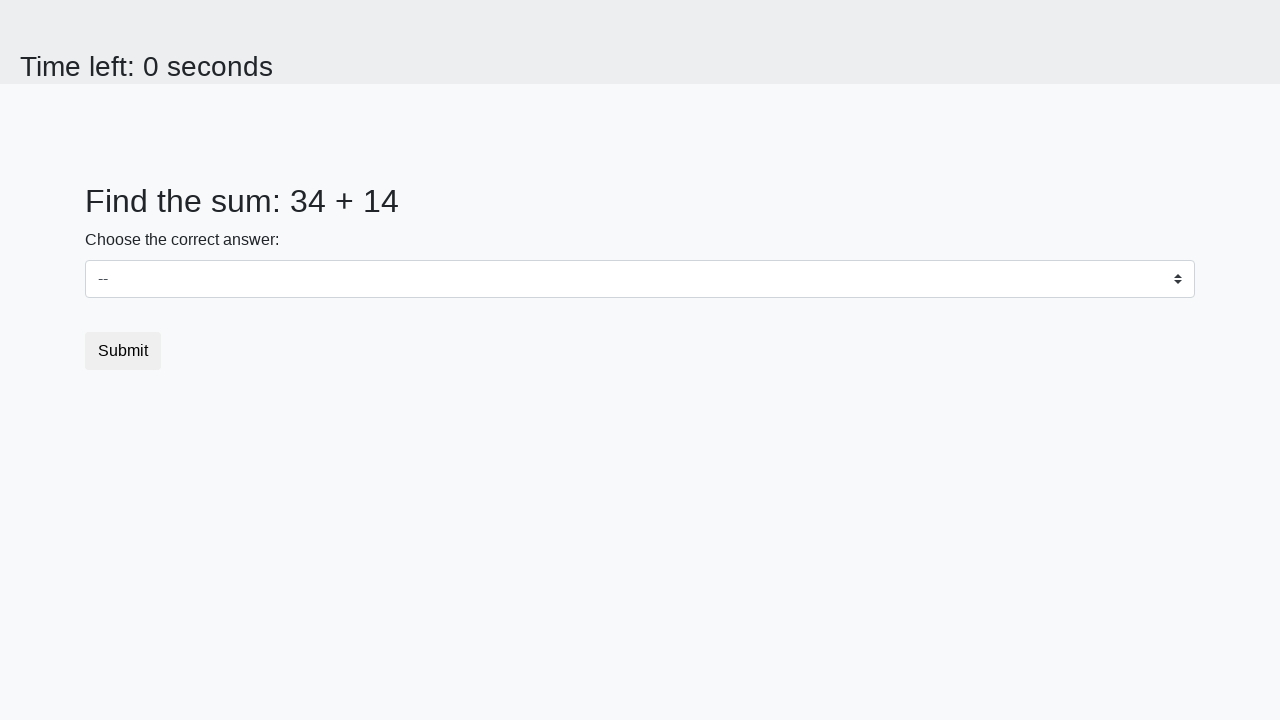

Calculated sum: 34 + 14 = 48
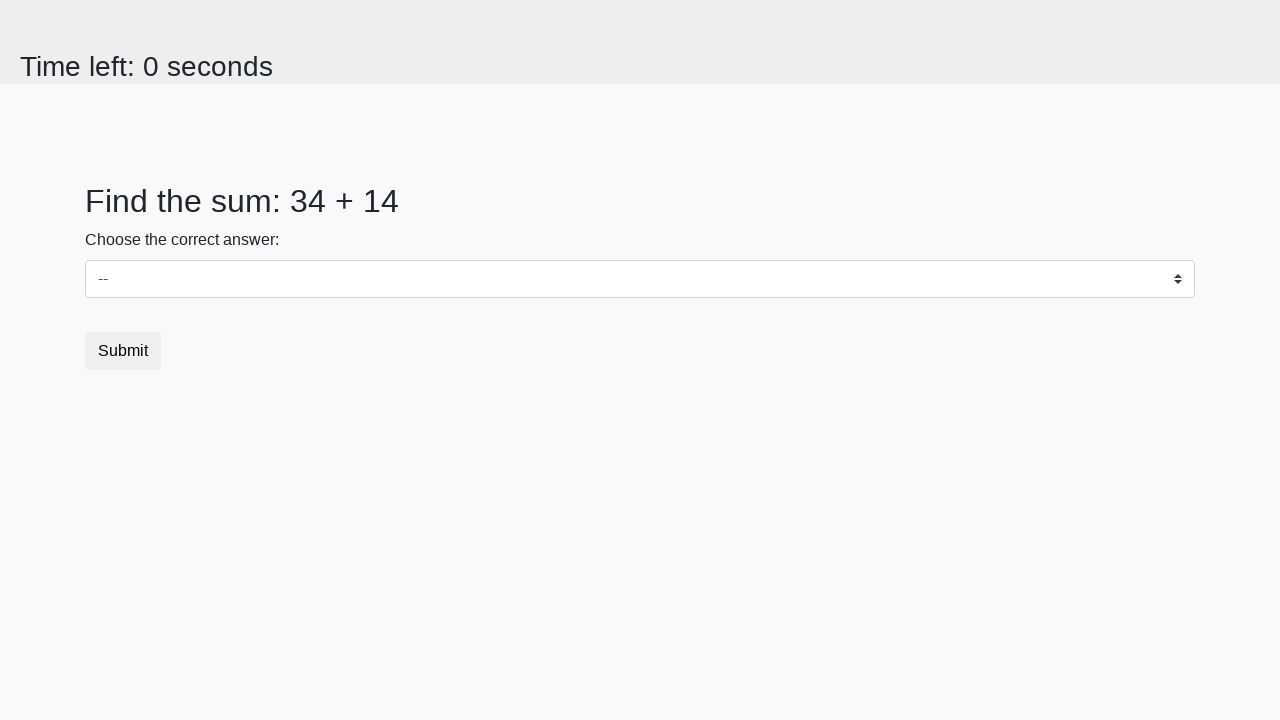

Selected answer '48' from dropdown on select
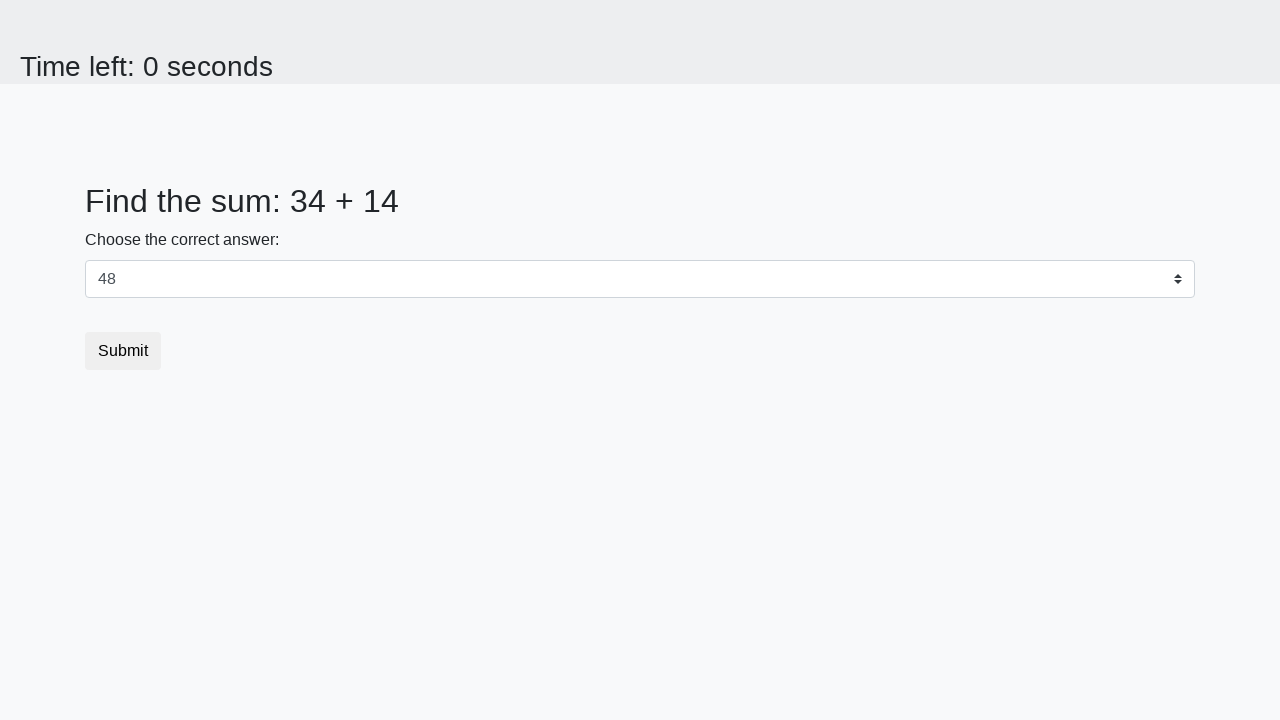

Clicked submit button to submit the form at (123, 351) on .btn
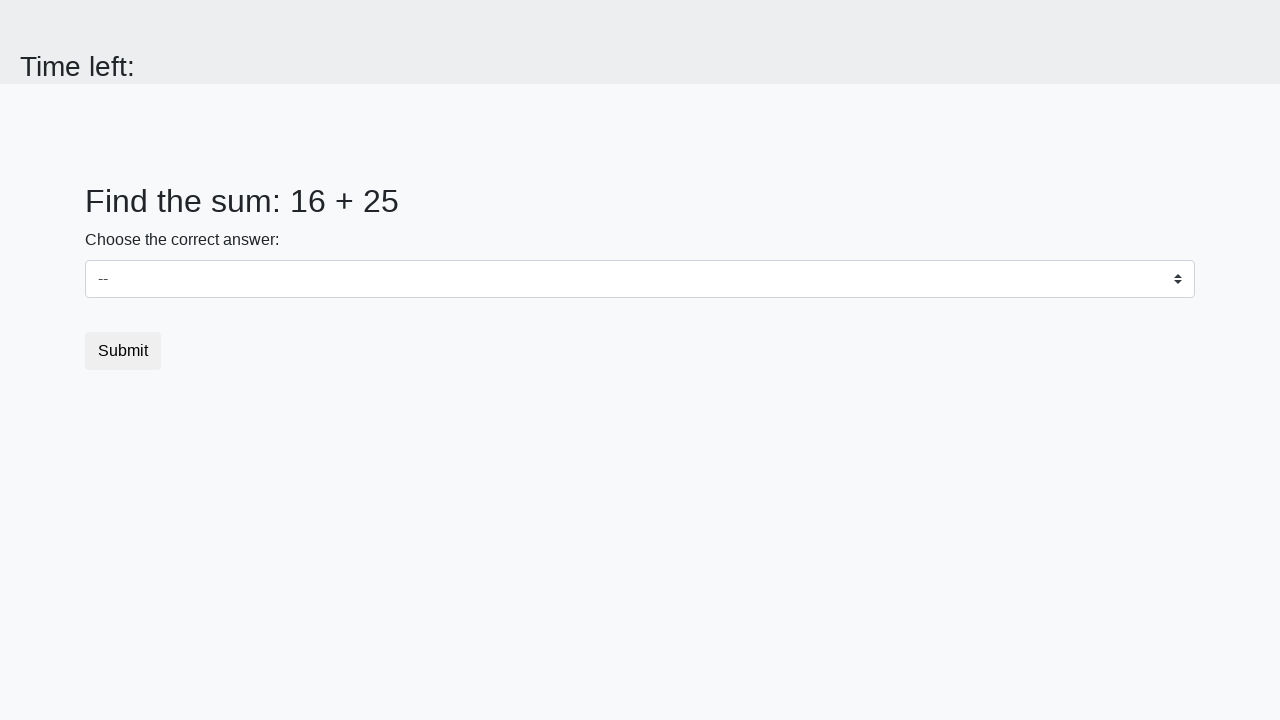

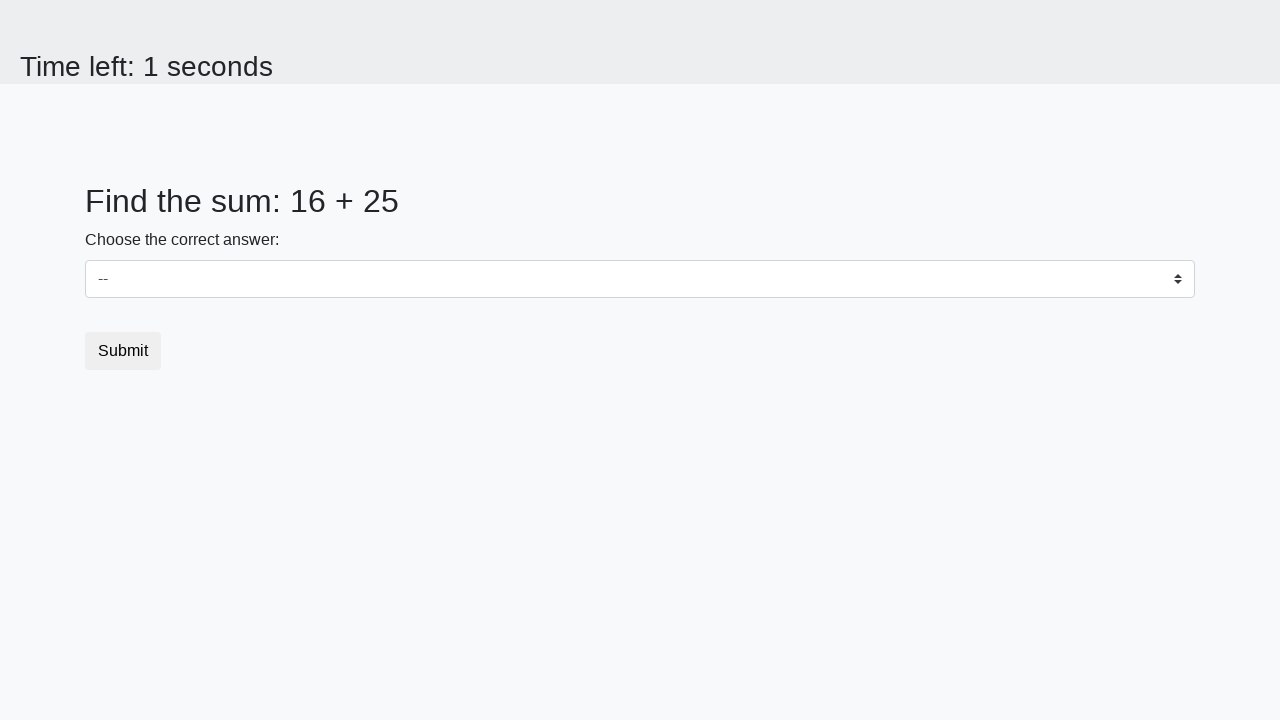